Tests interaction with an input element nested within multiple shadow DOMs by using JavaScript to traverse the shadow DOM tree and fill the pizza input field

Starting URL: https://selectorshub.com/iframe-in-shadow-dom/

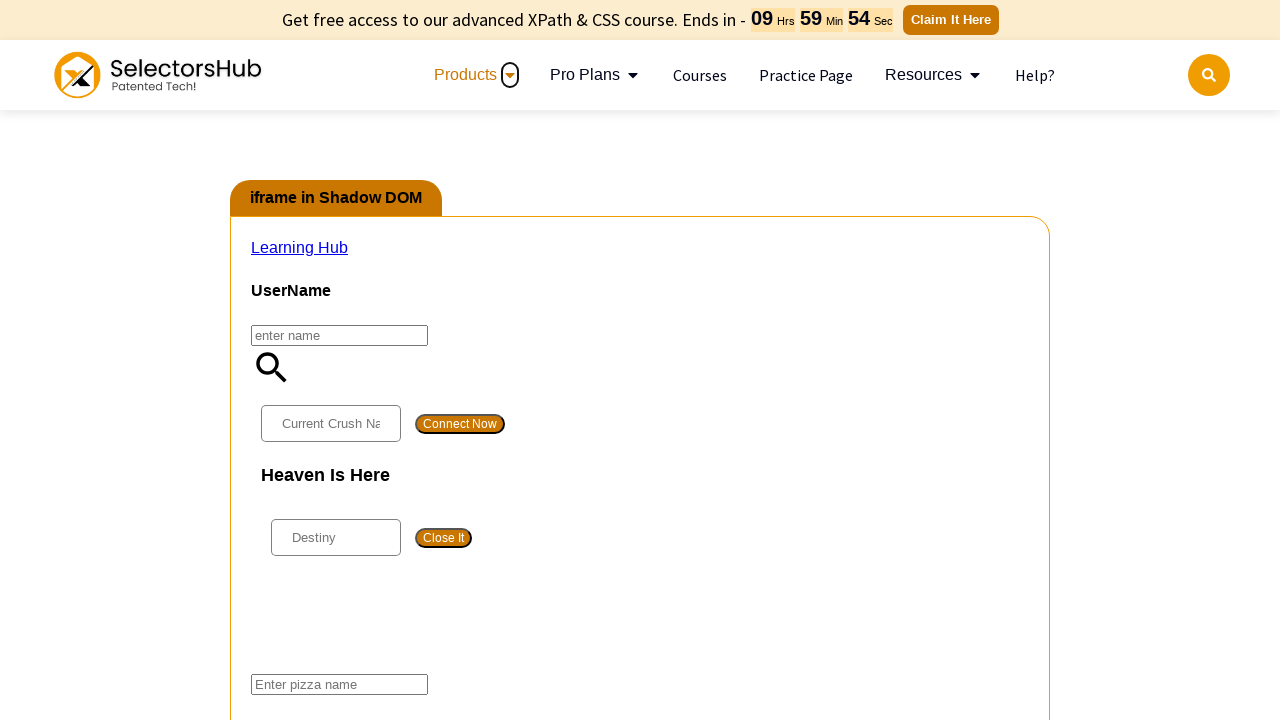

Waited 5 seconds for page and shadow DOM elements to fully load
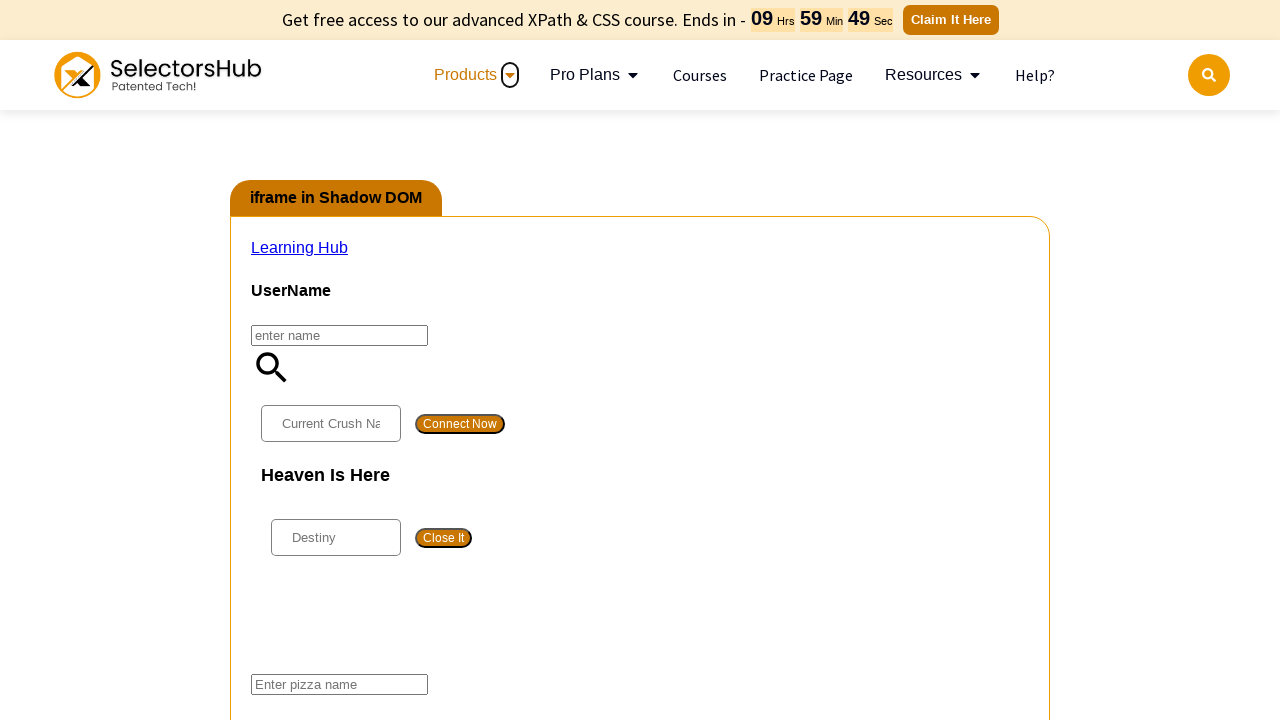

Traversed nested shadow DOM trees to locate pizza input element
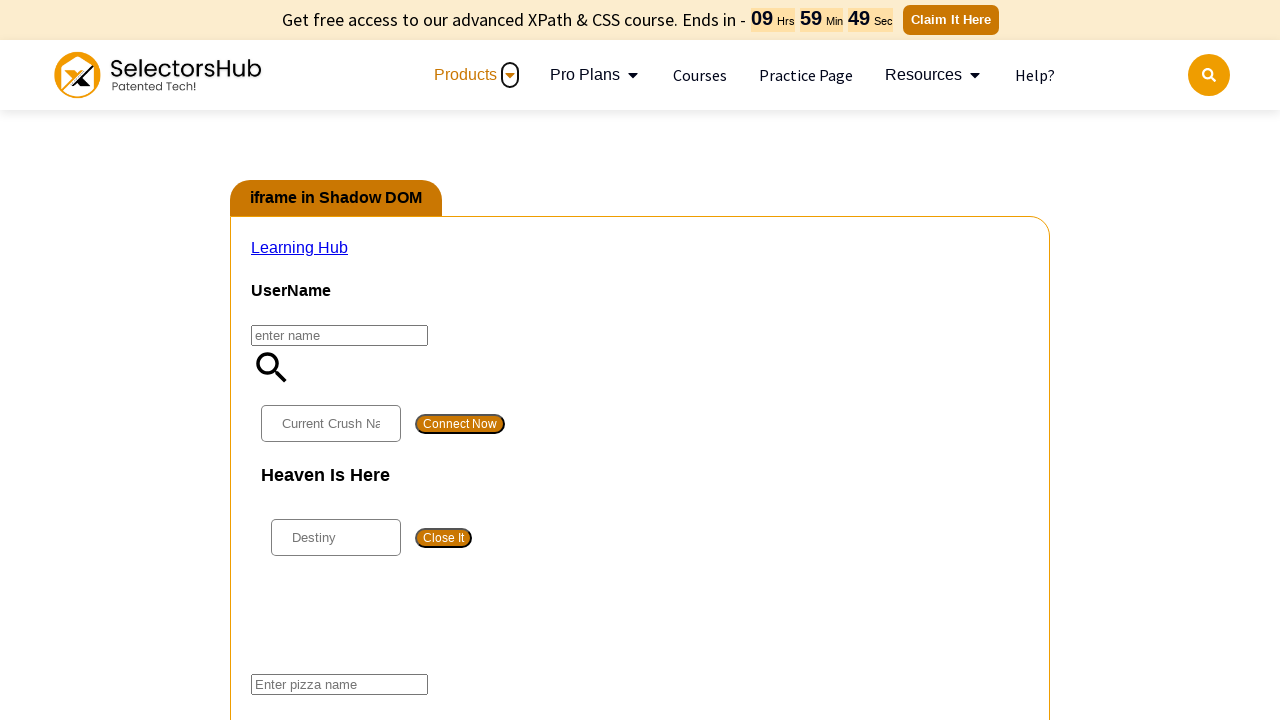

Filled pizza input field with 'veg pizza' using JavaScript evaluation
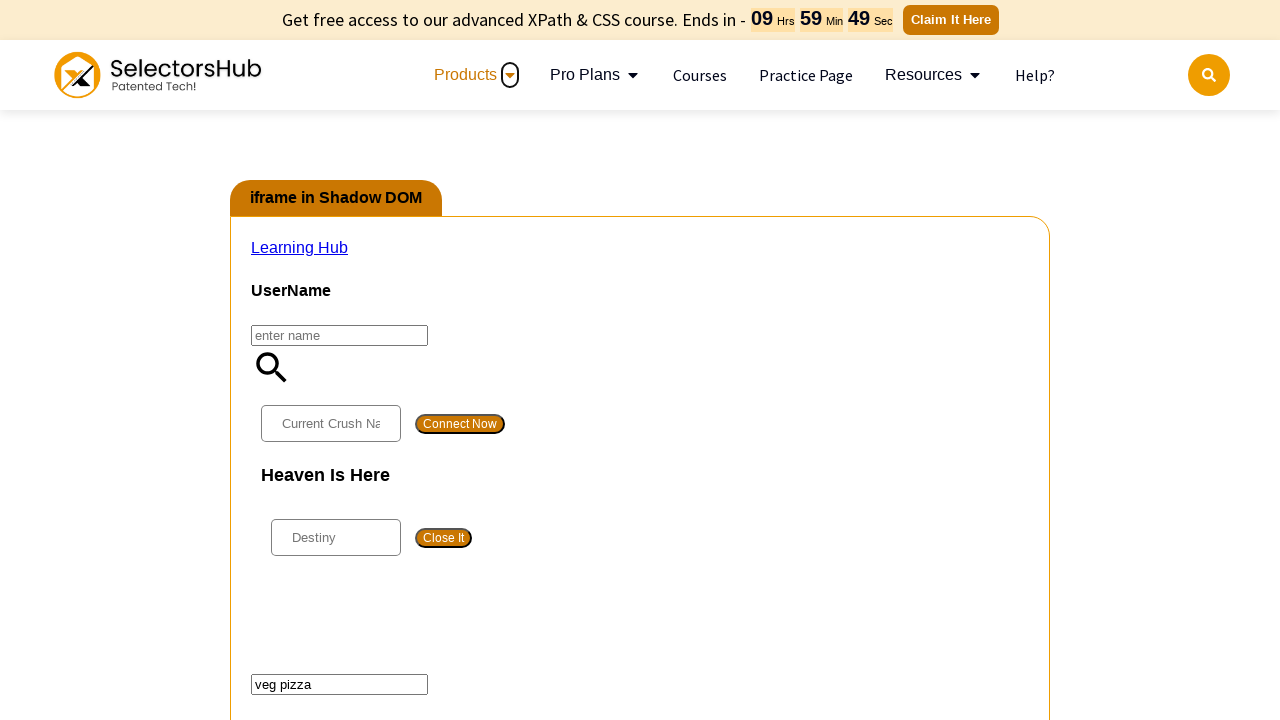

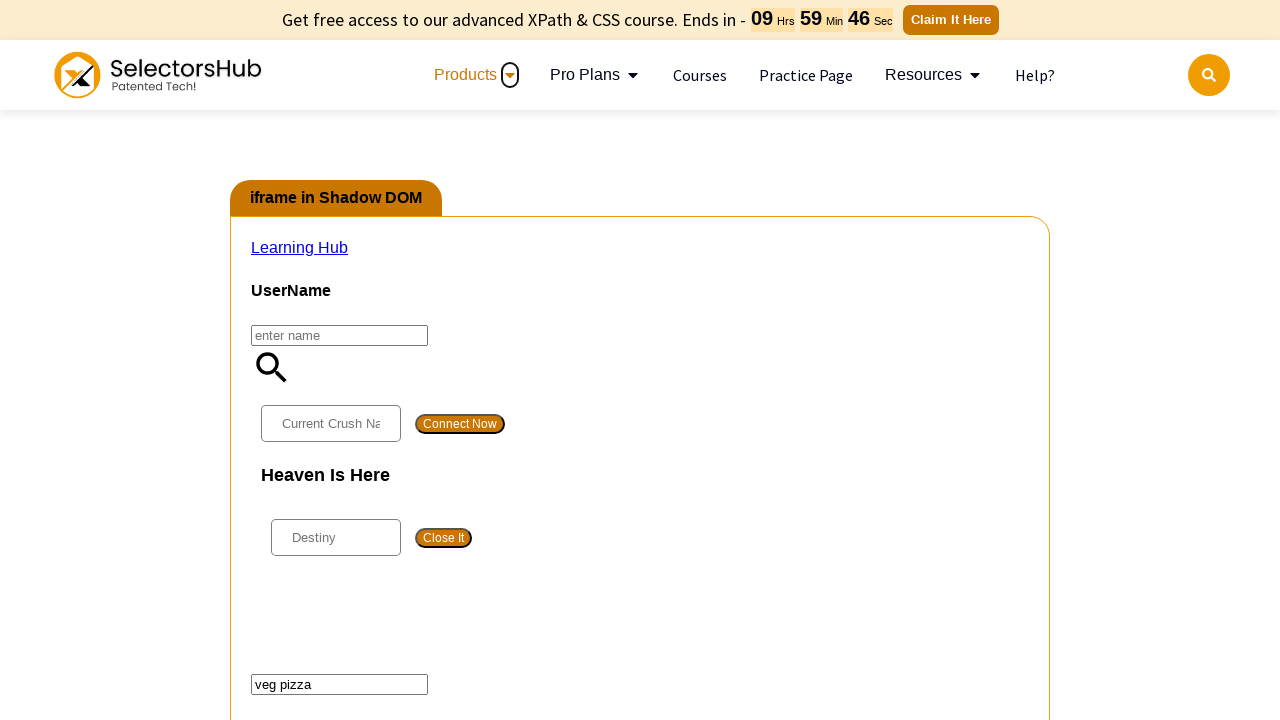